Waits for a price to drop to $100, clicks the book button, solves a math problem and submits the solution

Starting URL: http://suninjuly.github.io/explicit_wait2.html

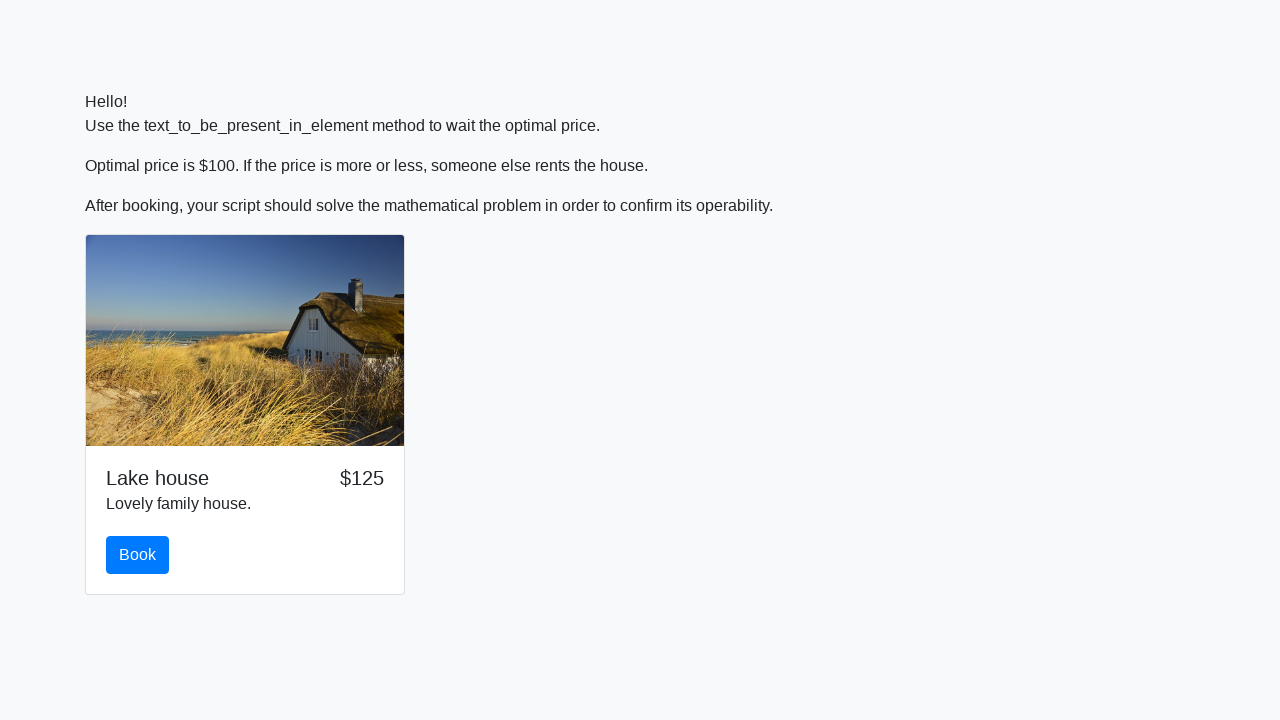

Waited for price to drop to $100
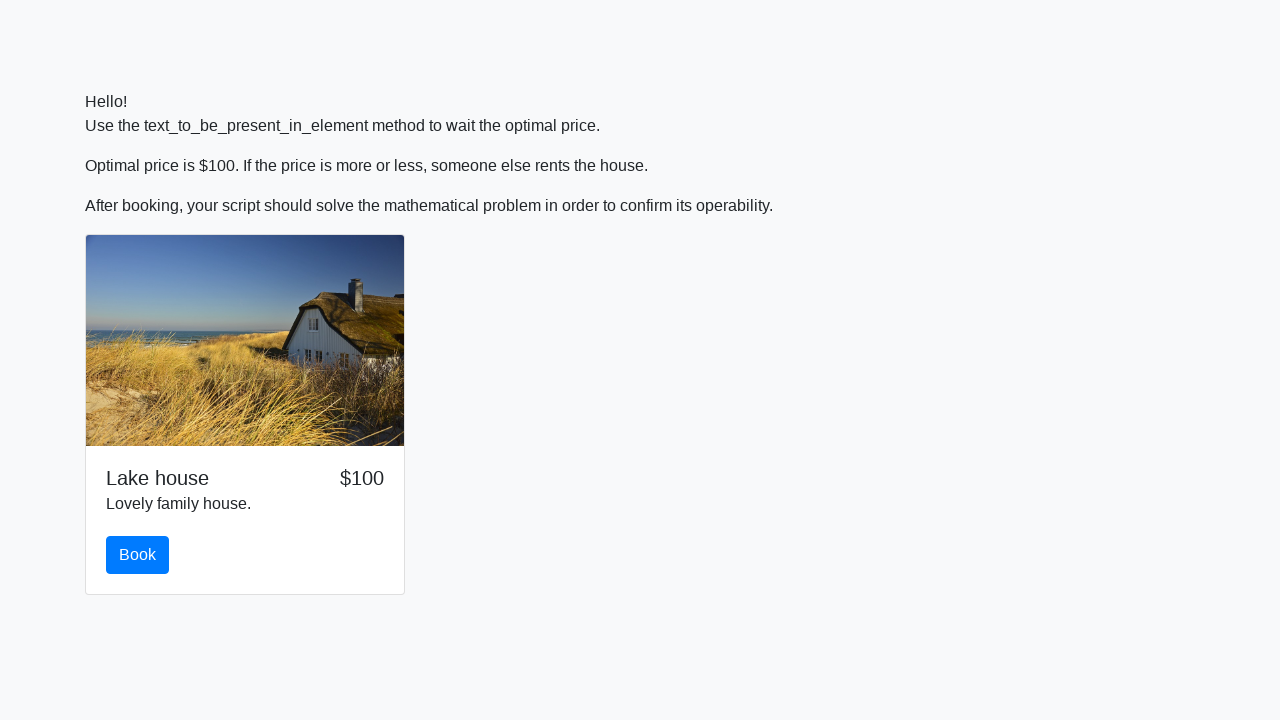

Clicked the Book button at (138, 555) on #book
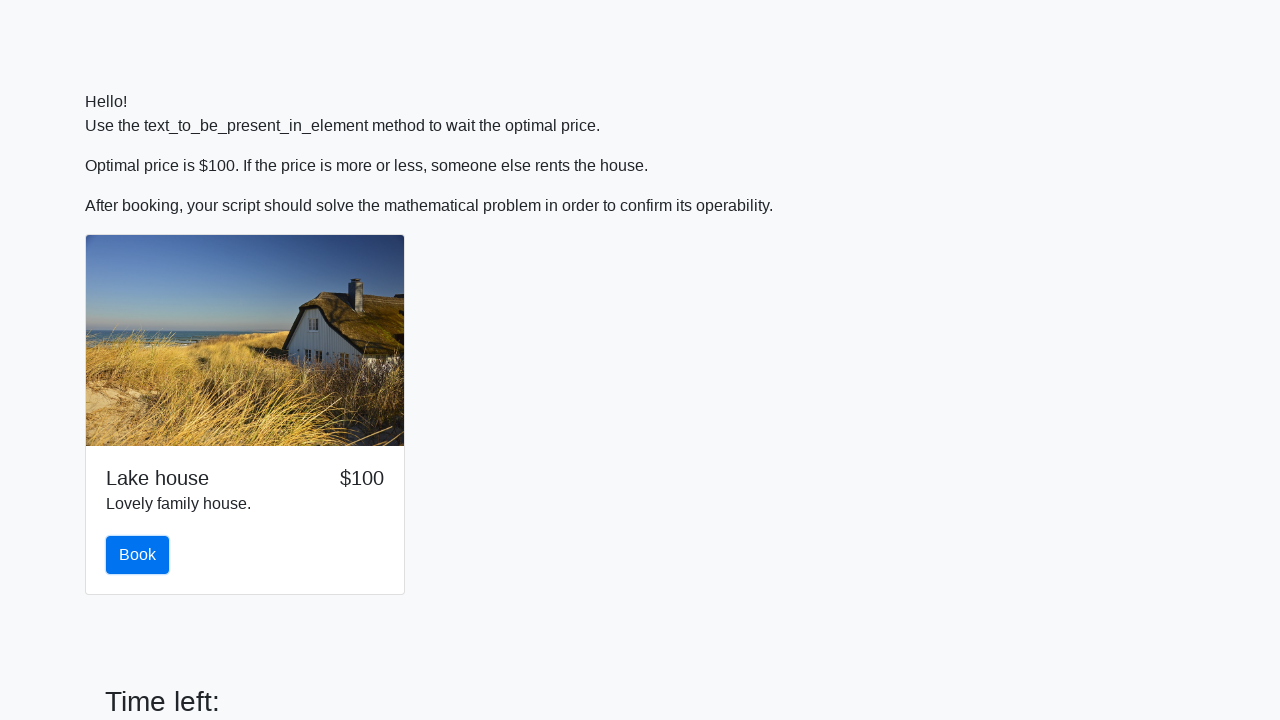

Retrieved x value: 65
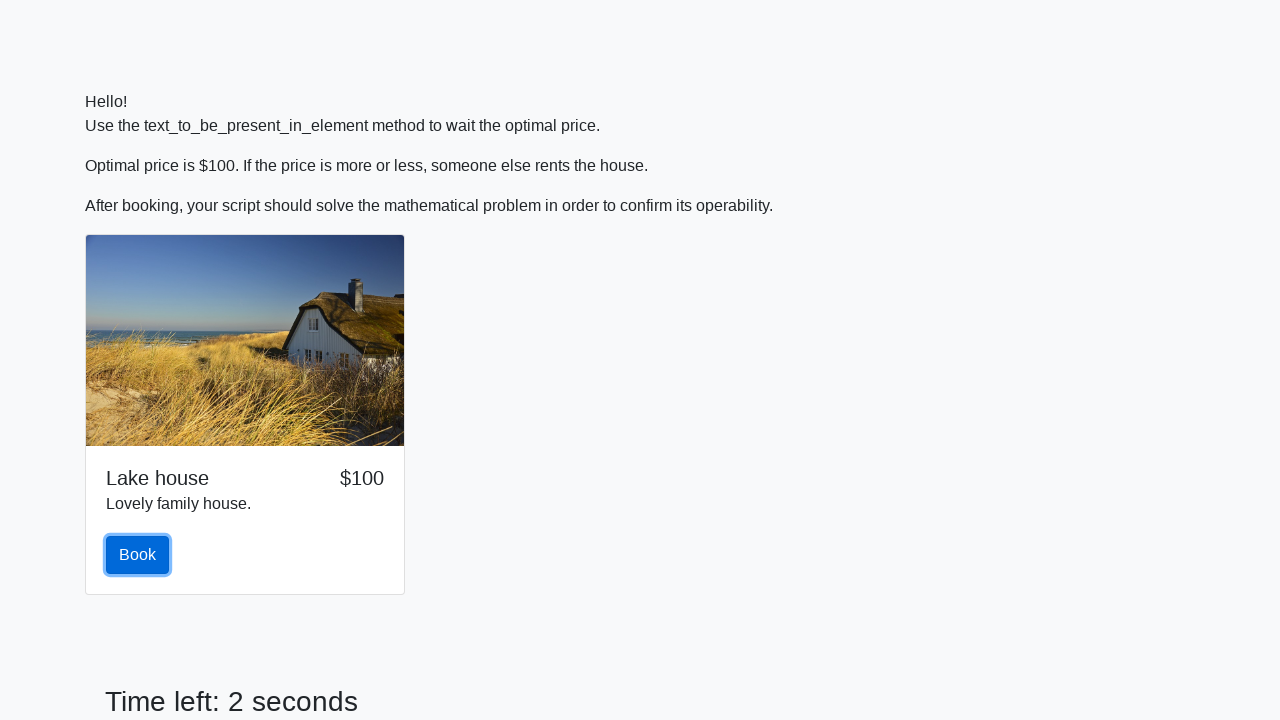

Calculated answer using math formula: 2.2947488853487297
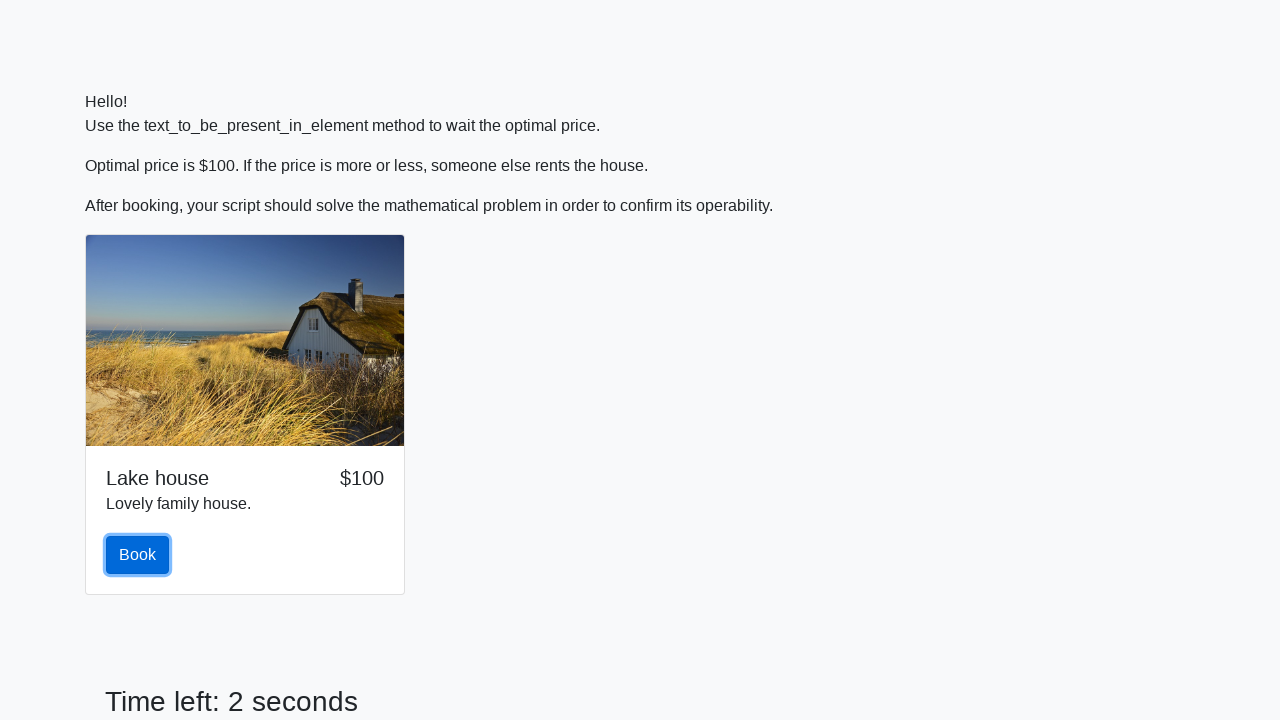

Filled in the calculated answer on #answer
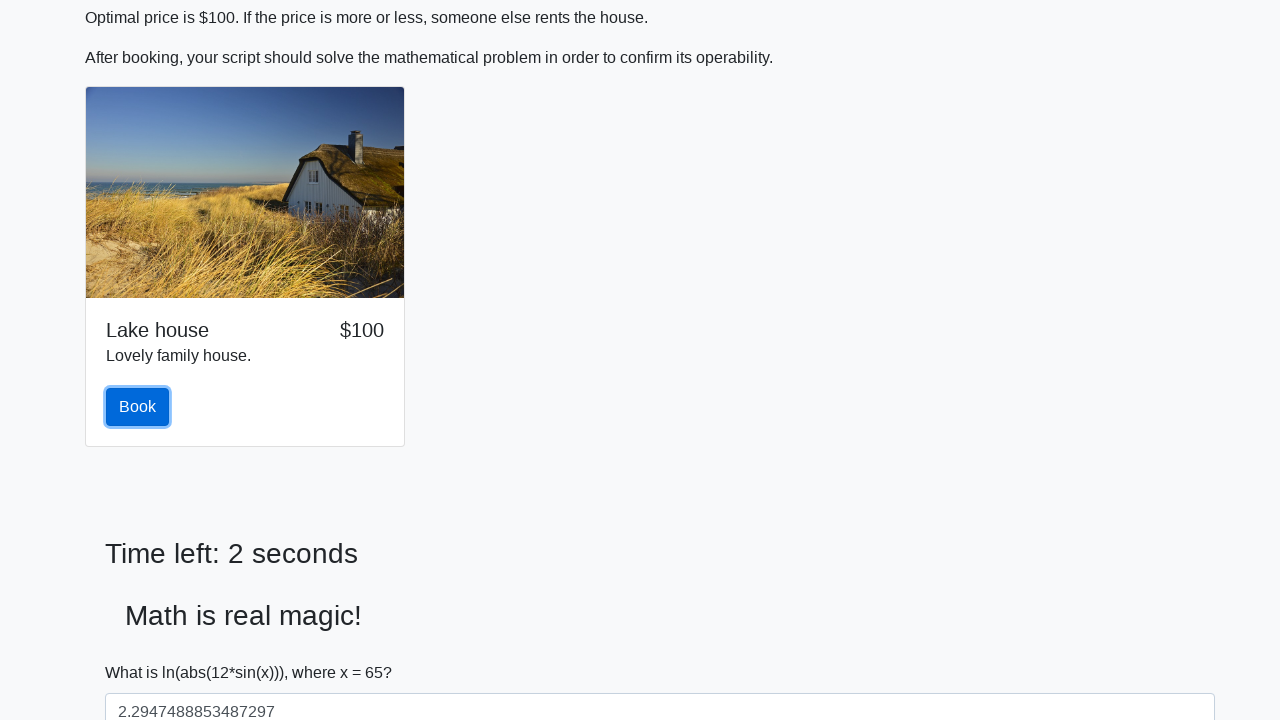

Clicked the solve button to submit solution at (143, 651) on #solve
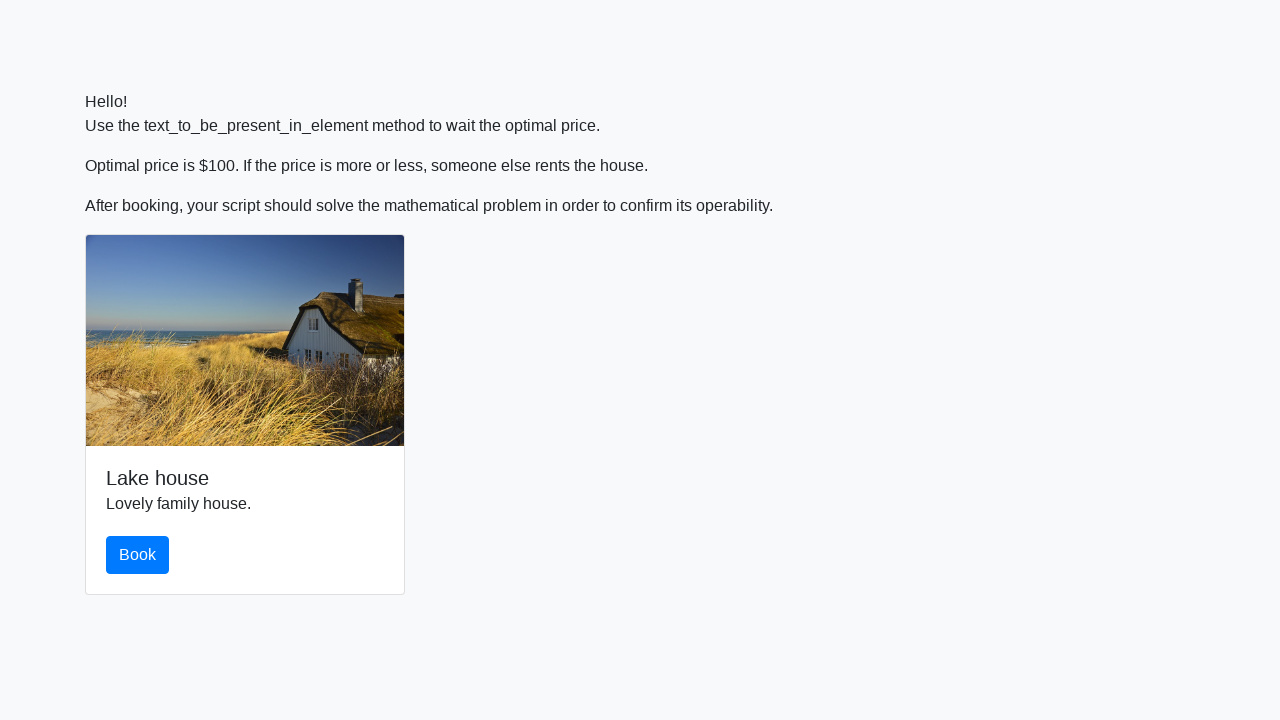

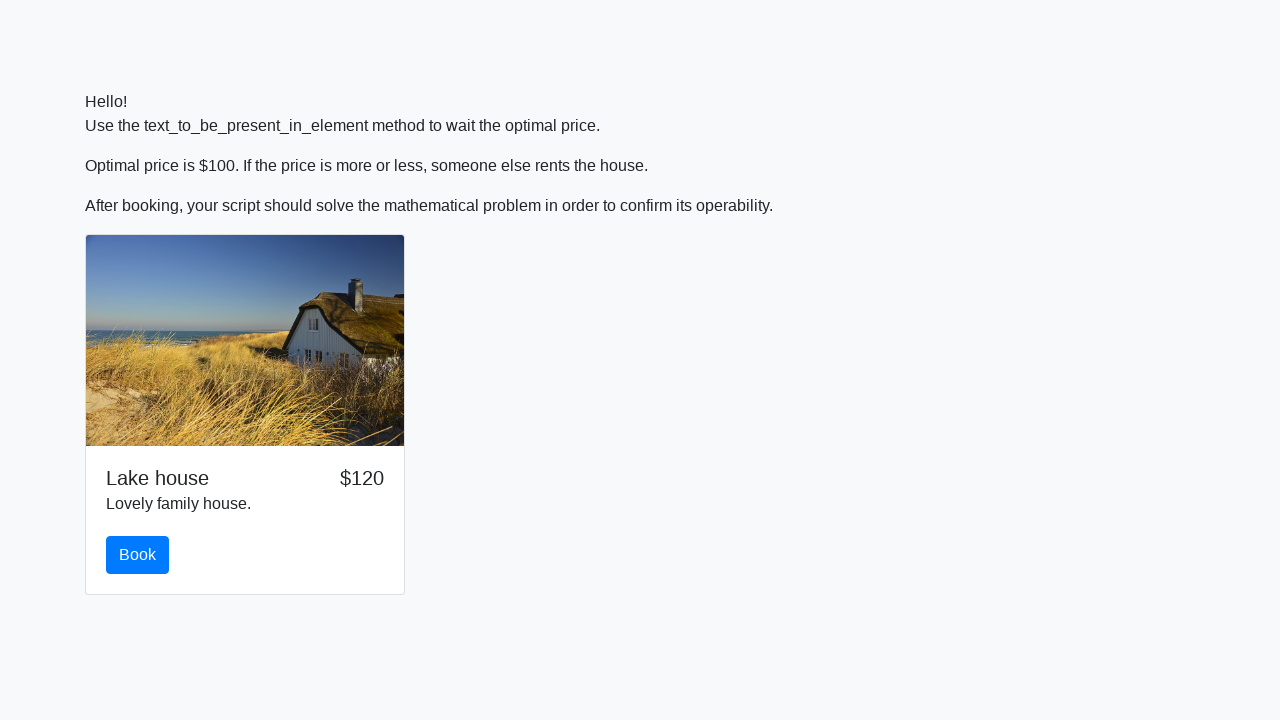